Navigates to Playwright.dev homepage, clicks through Docs, Generating tests, and Setting up CI links to explore the documentation.

Starting URL: https://playwright.dev/

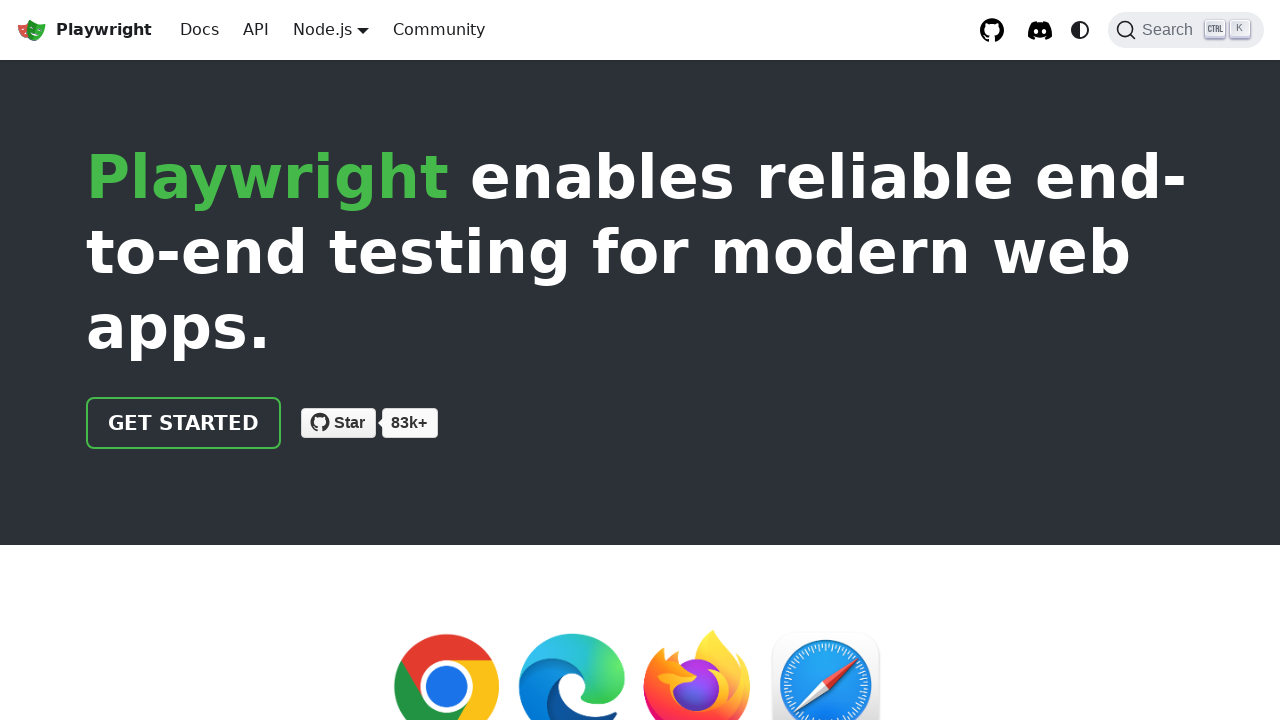

Clicked Docs link at (200, 30) on internal:role=link[name="Docs"i]
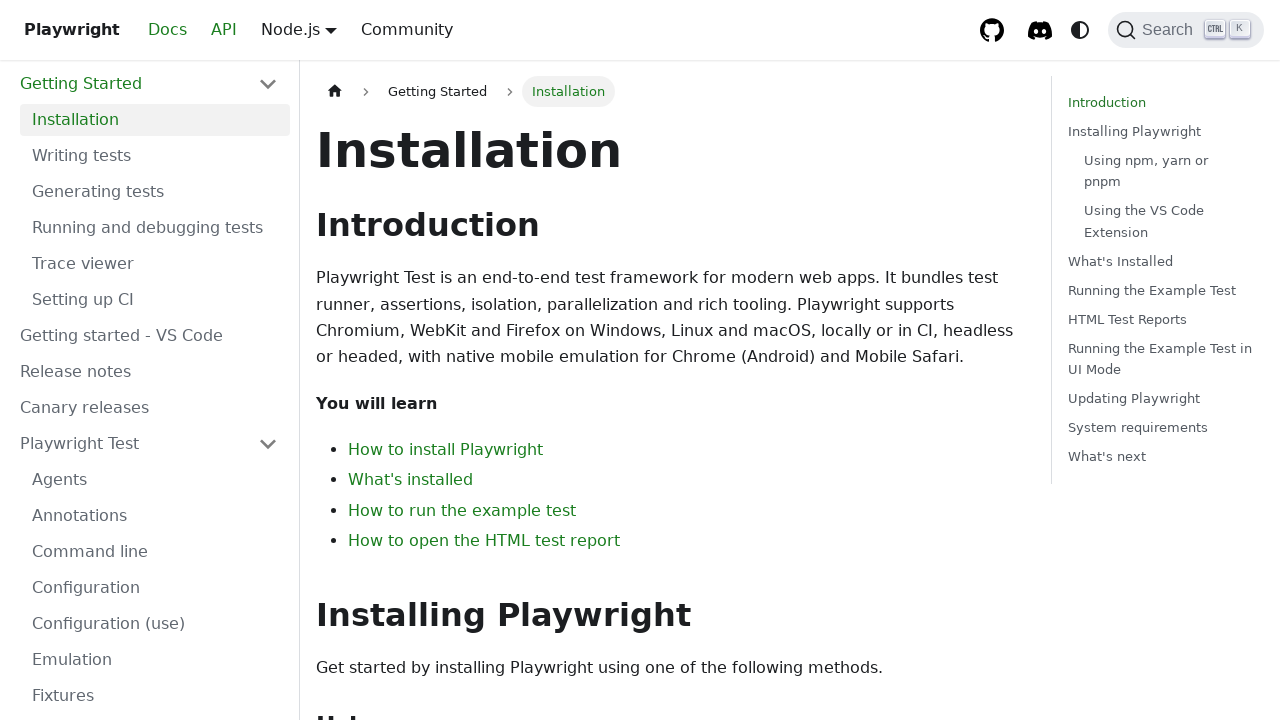

Navigated to Docs intro page
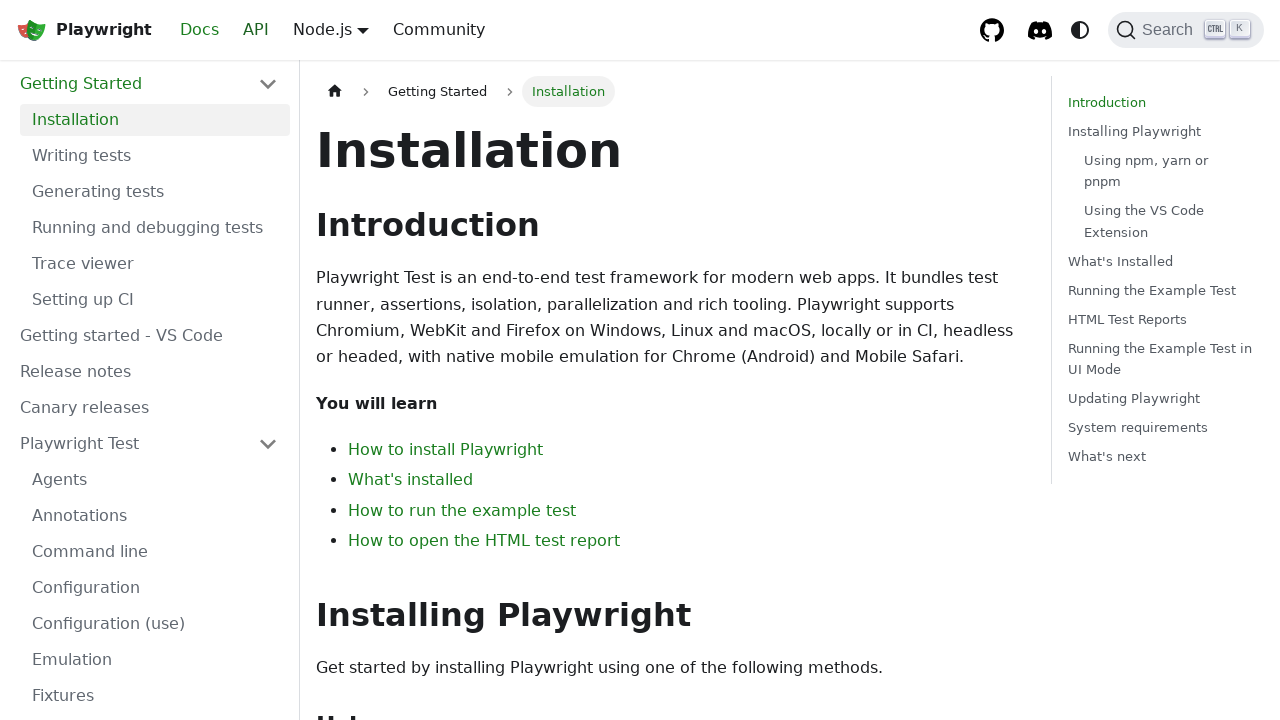

Clicked Generating tests link at (155, 192) on internal:role=link[name="Generating tests"i]
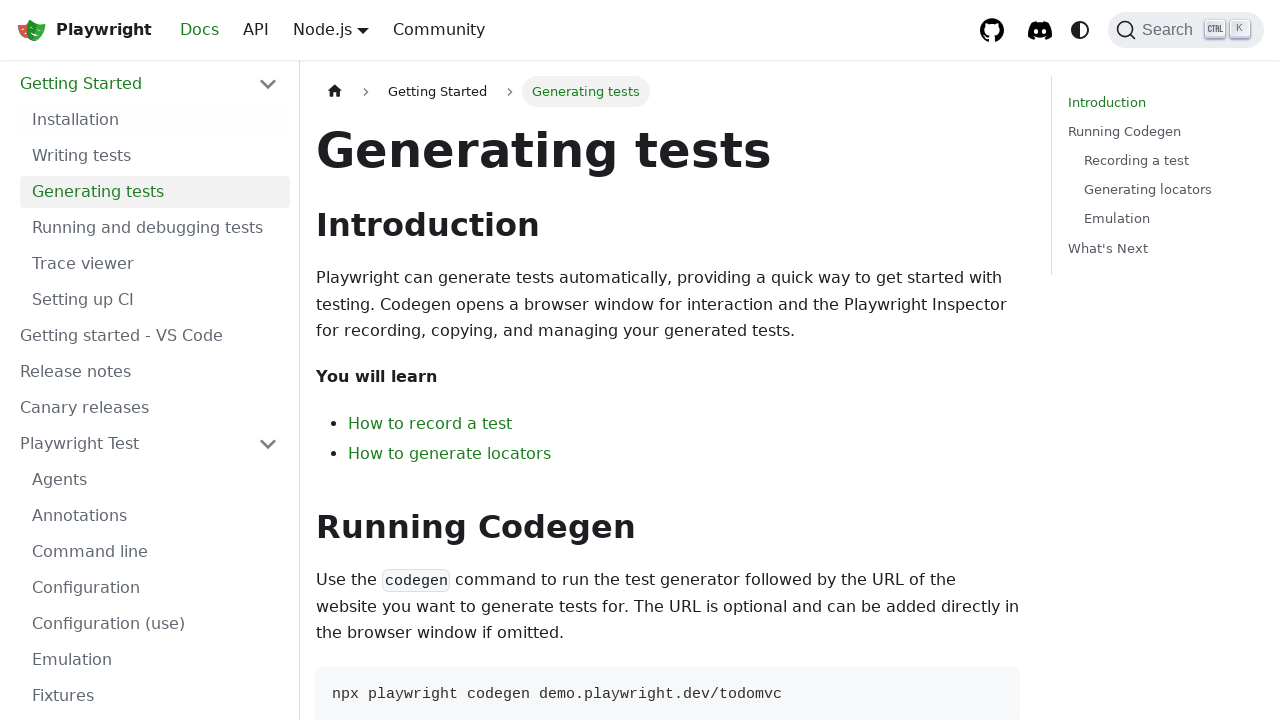

Navigated to Generating tests documentation page
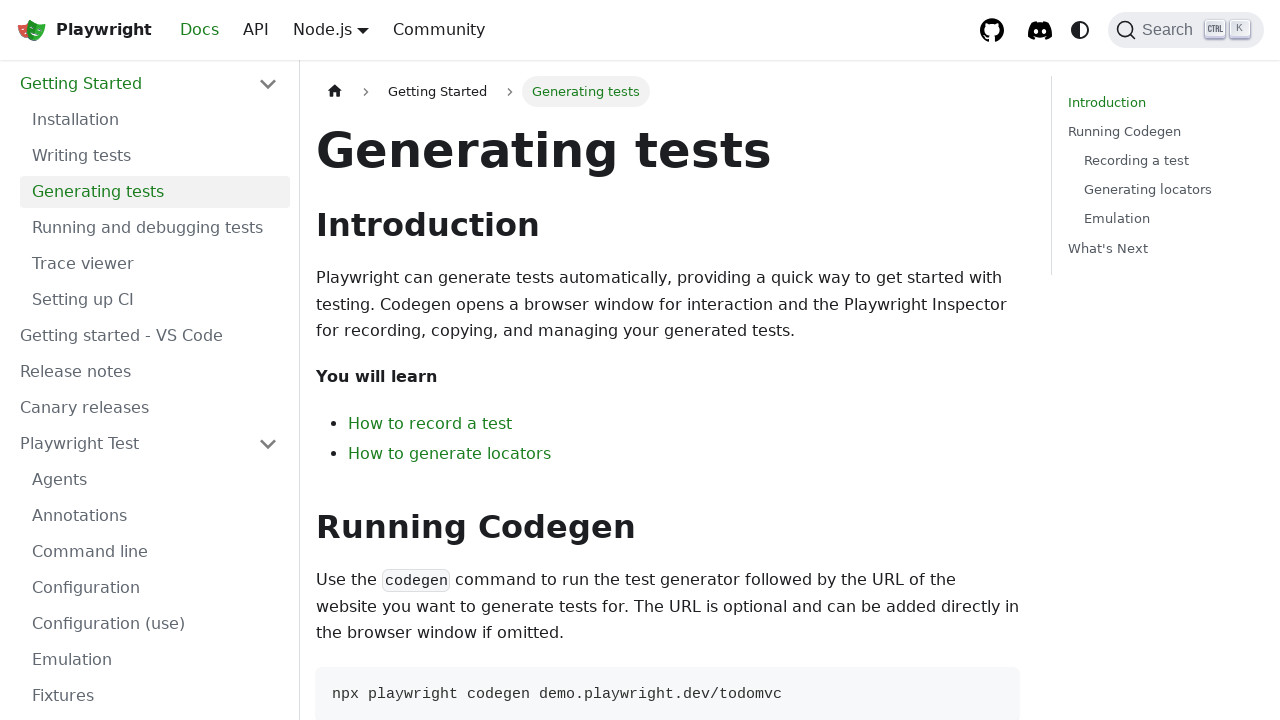

Clicked Setting up CI link at (155, 300) on internal:role=link[name="Setting up CI"i]
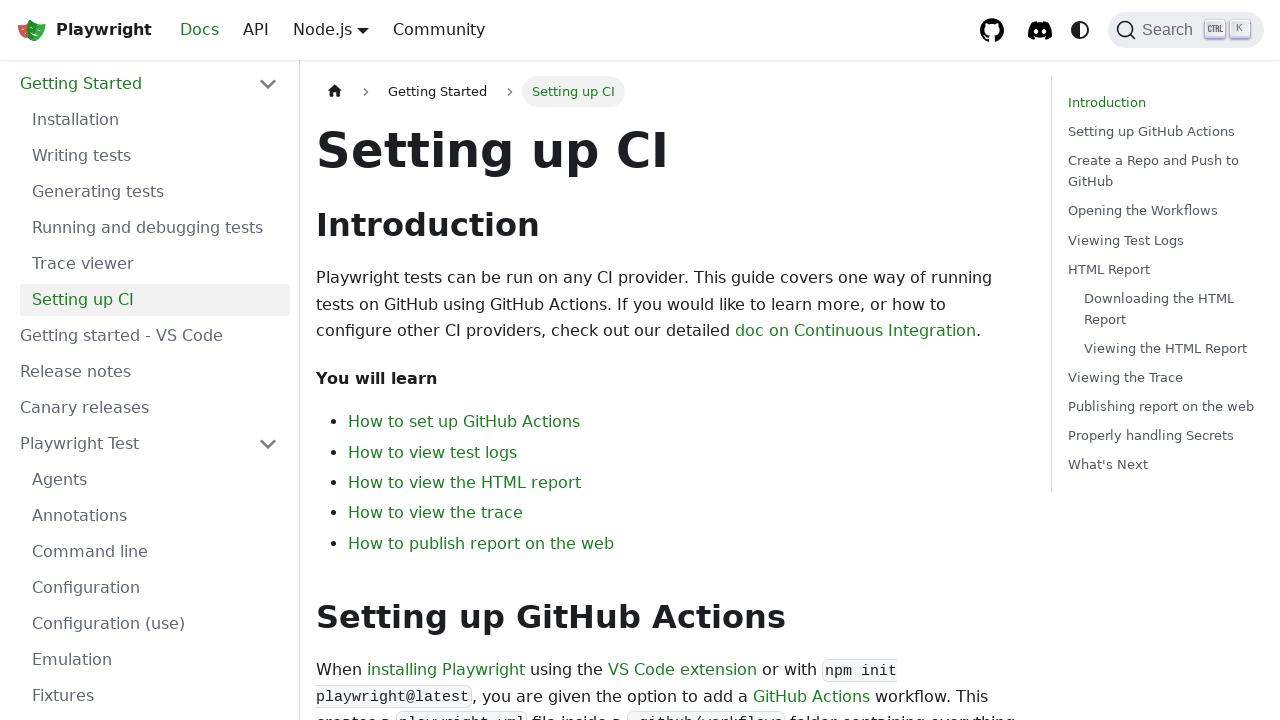

Navigated to Setting up CI documentation page
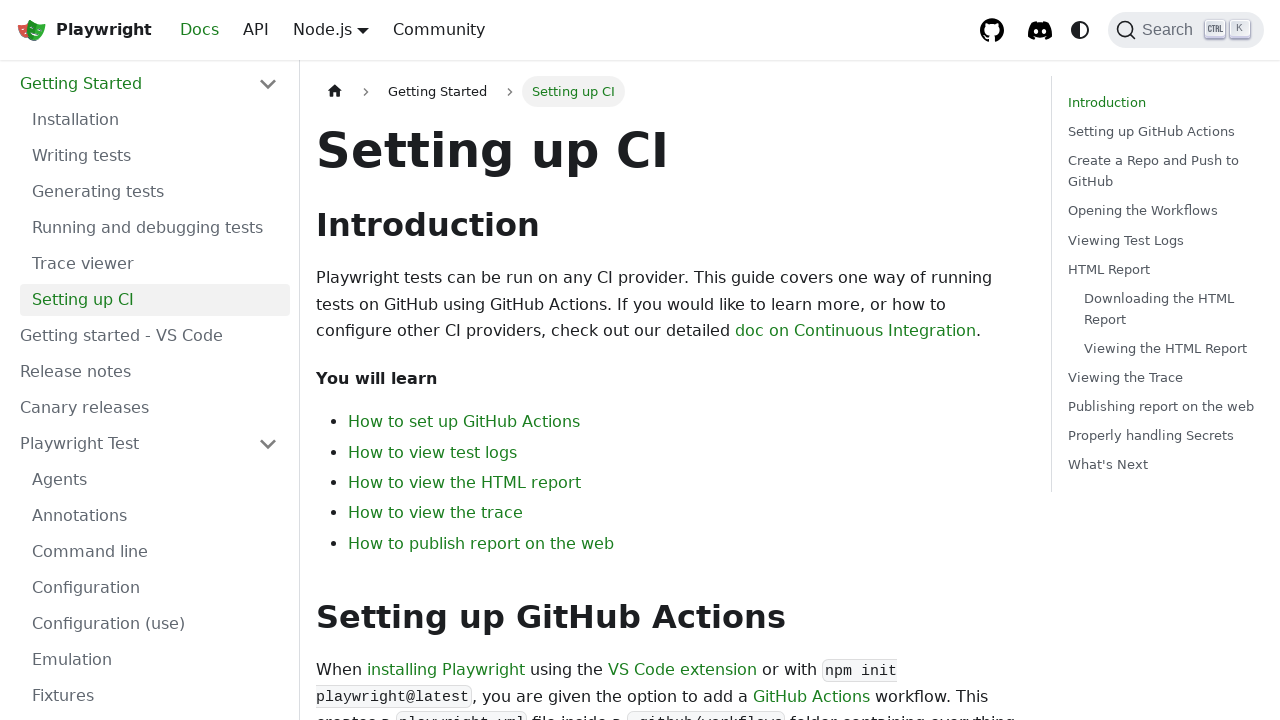

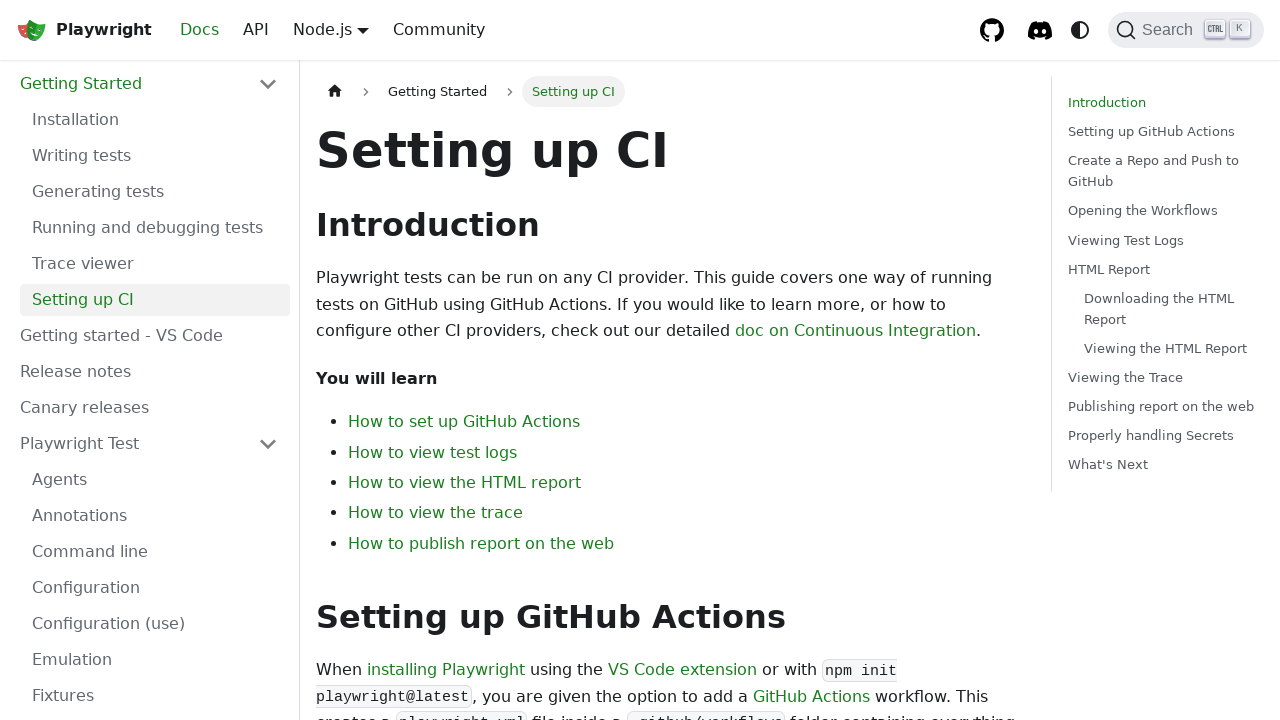